Navigates to a blog website and takes a screenshot of the page

Starting URL: http://not-just-a-tester.blogspot.in

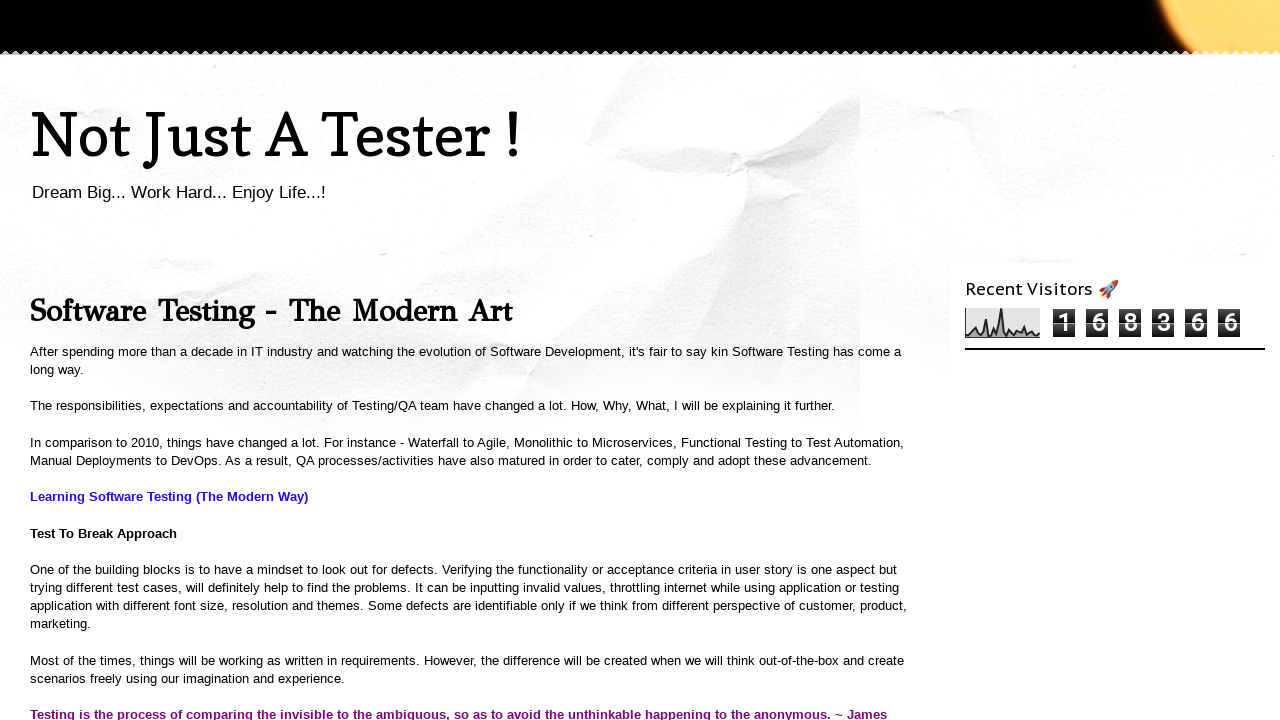

Navigated to blog website at http://not-just-a-tester.blogspot.in
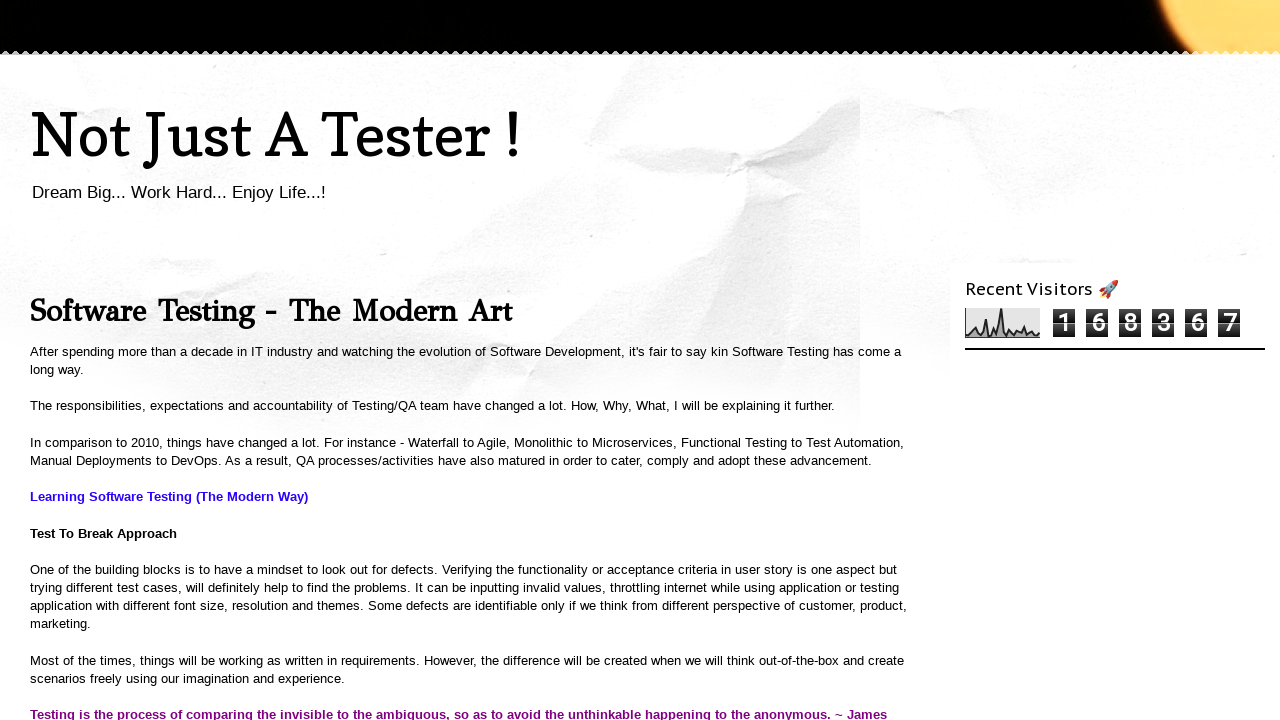

Page fully loaded with networkidle state
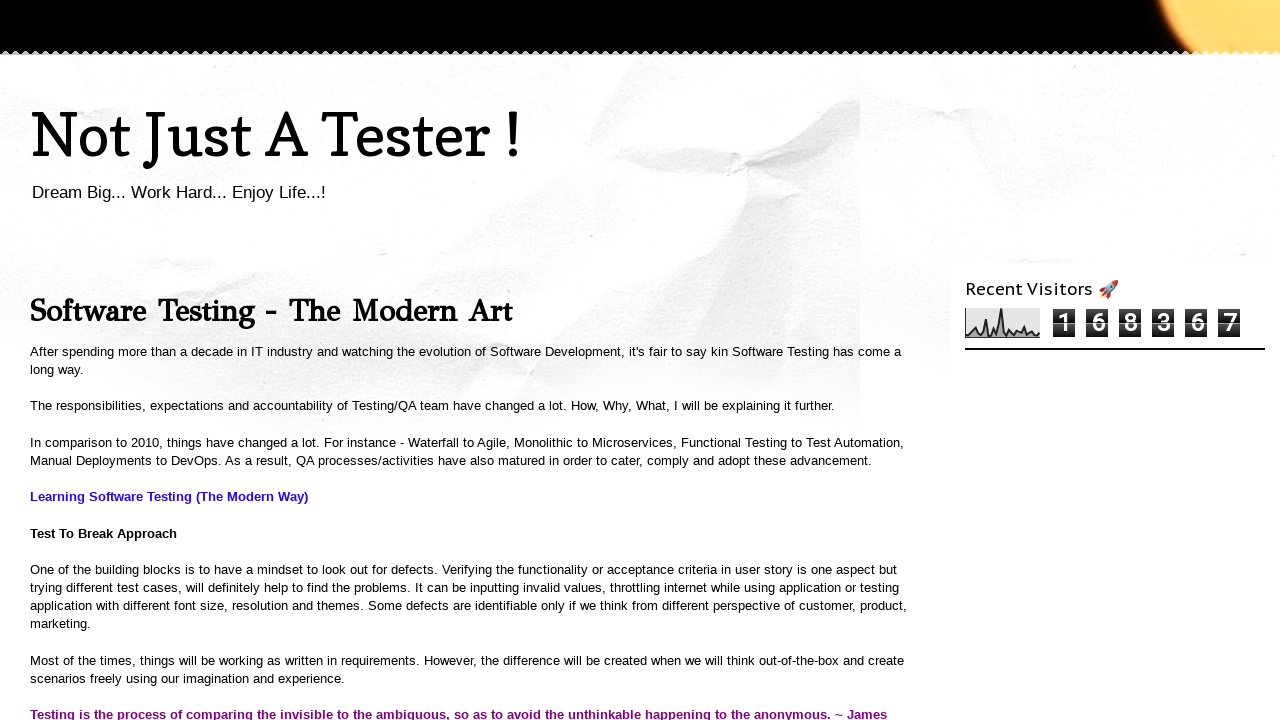

Captured screenshot of the blog page
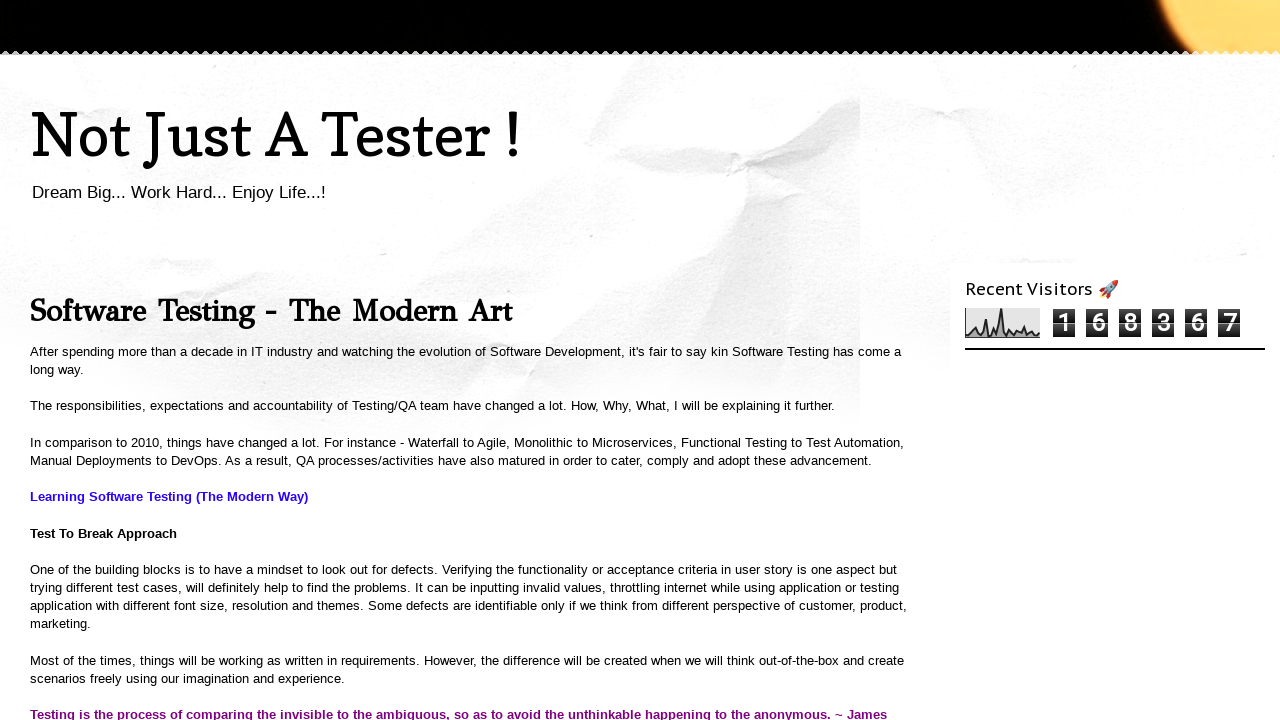

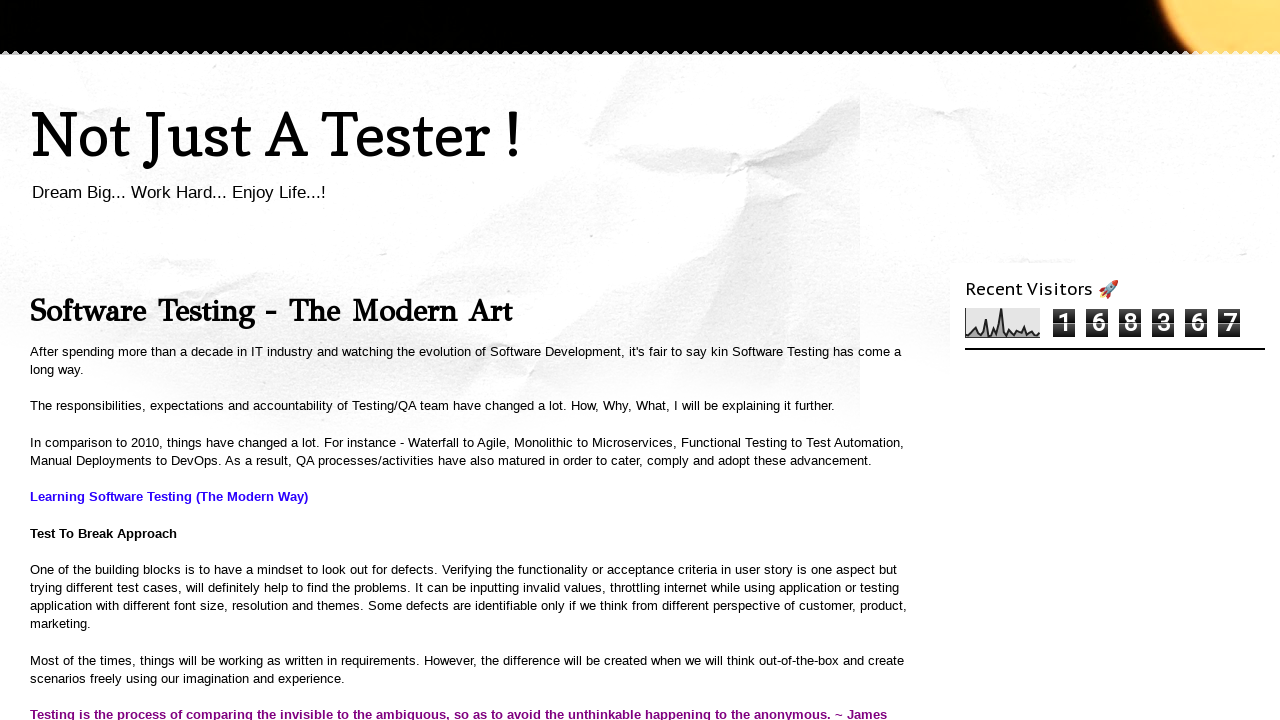